Navigates to a vegetable pricing table and locates the price information for items containing "Beans"

Starting URL: https://rahulshettyacademy.com/seleniumPractise/#/offers

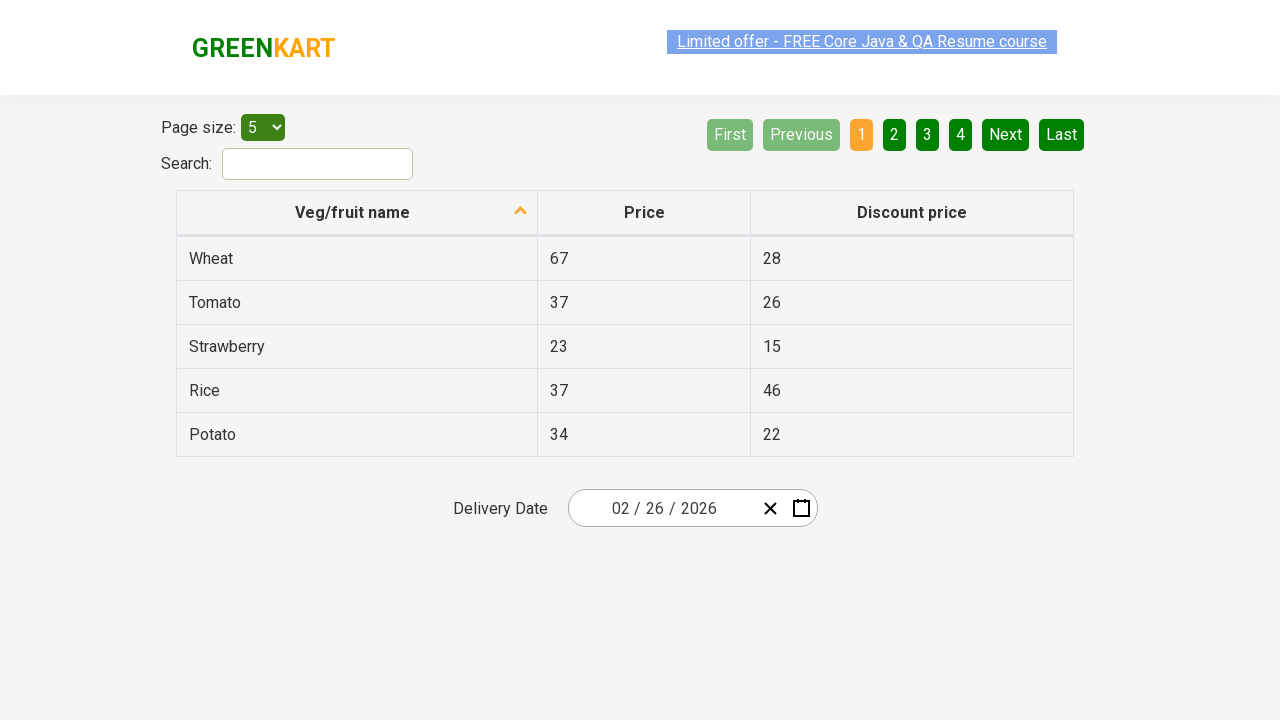

Waited for vegetable pricing table to load
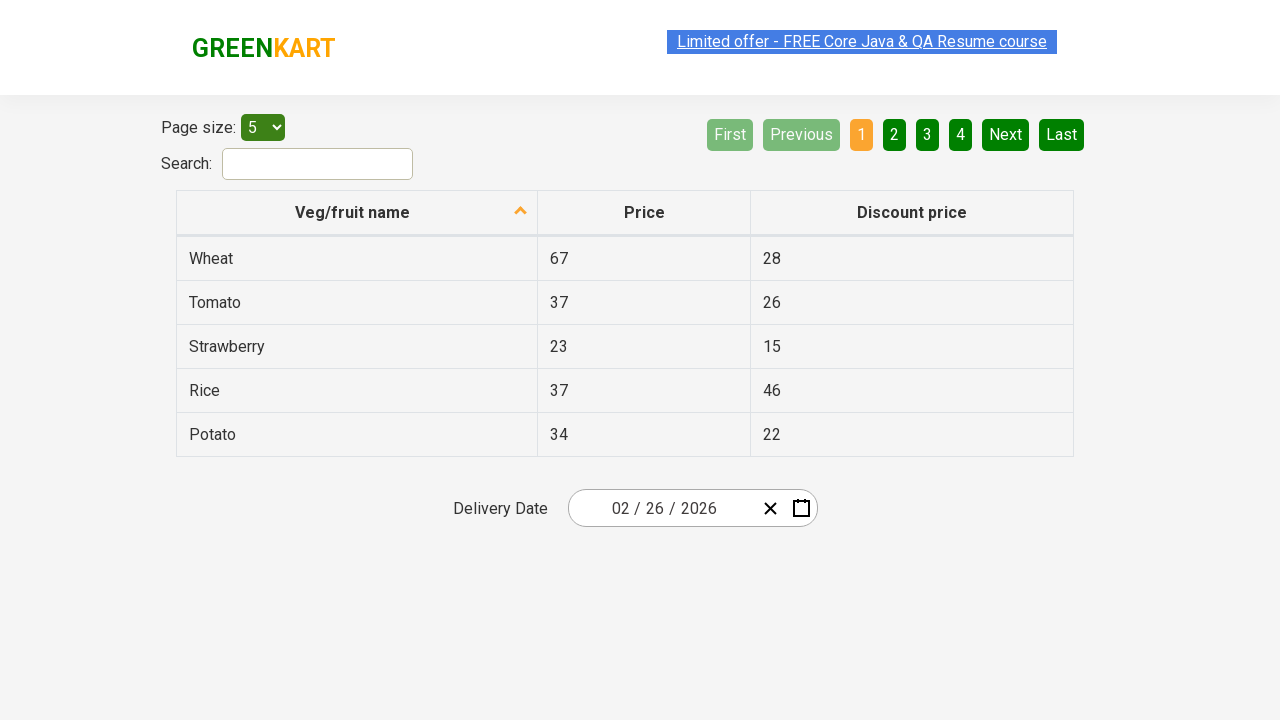

Located all vegetable name cells in table first column
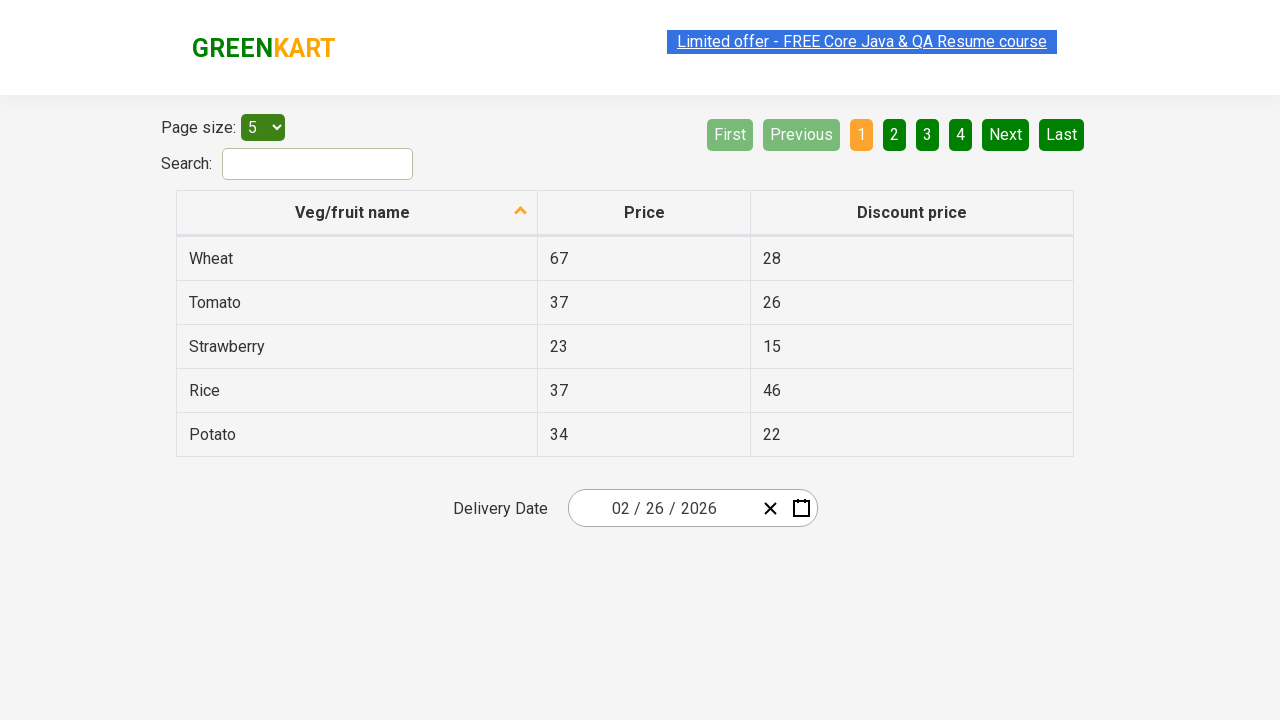

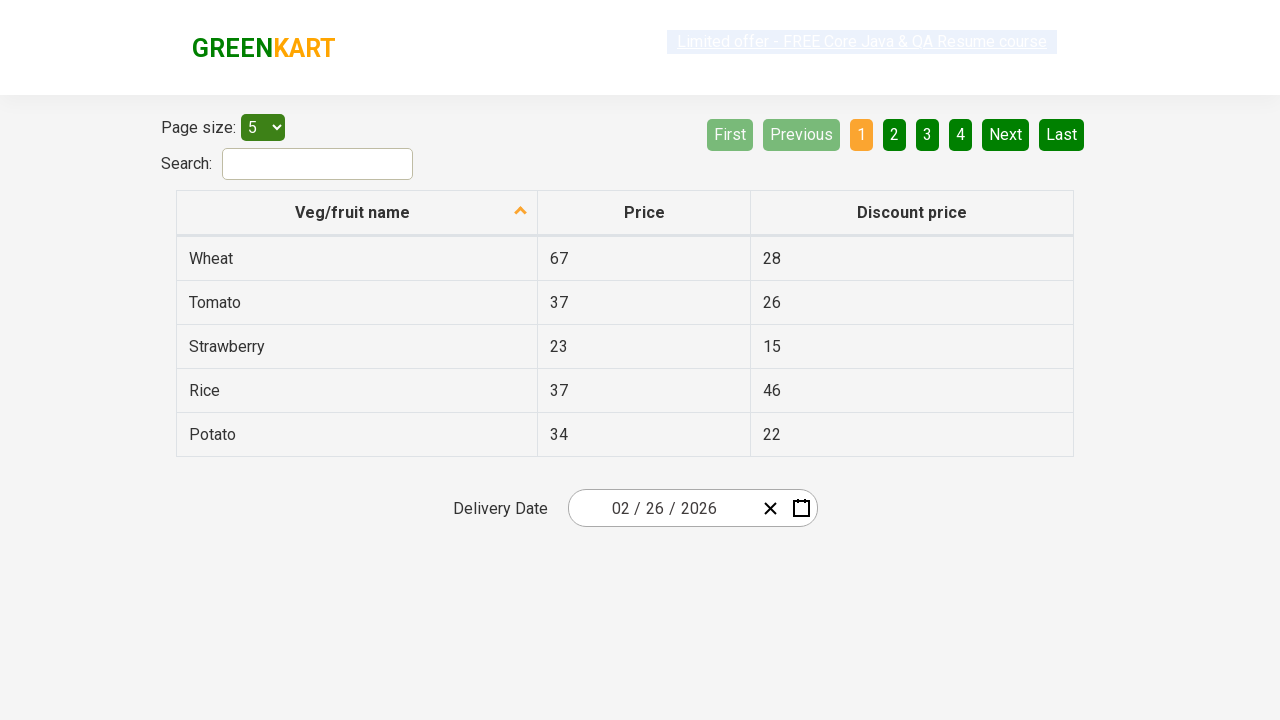